Tests modal dialog functionality by opening a modal and closing it using JavaScript execution

Starting URL: https://formy-project.herokuapp.com/modal

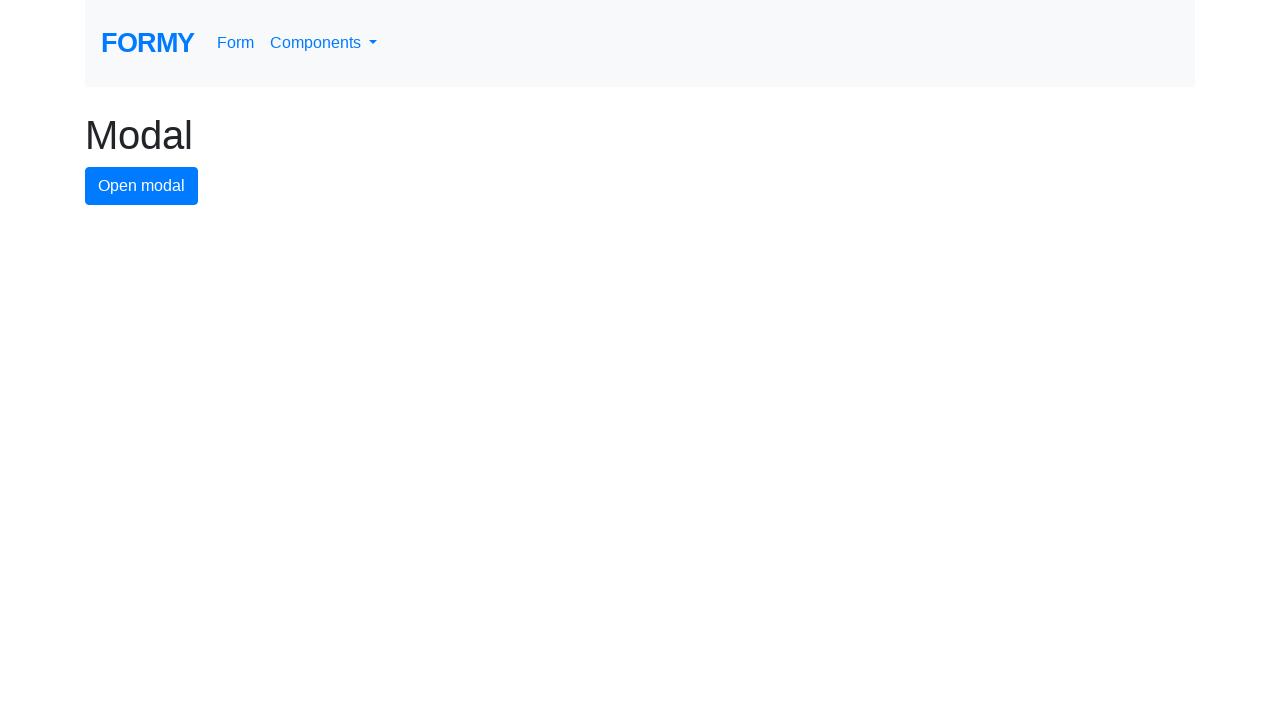

Clicked modal button to open modal dialog at (142, 186) on #modal-button
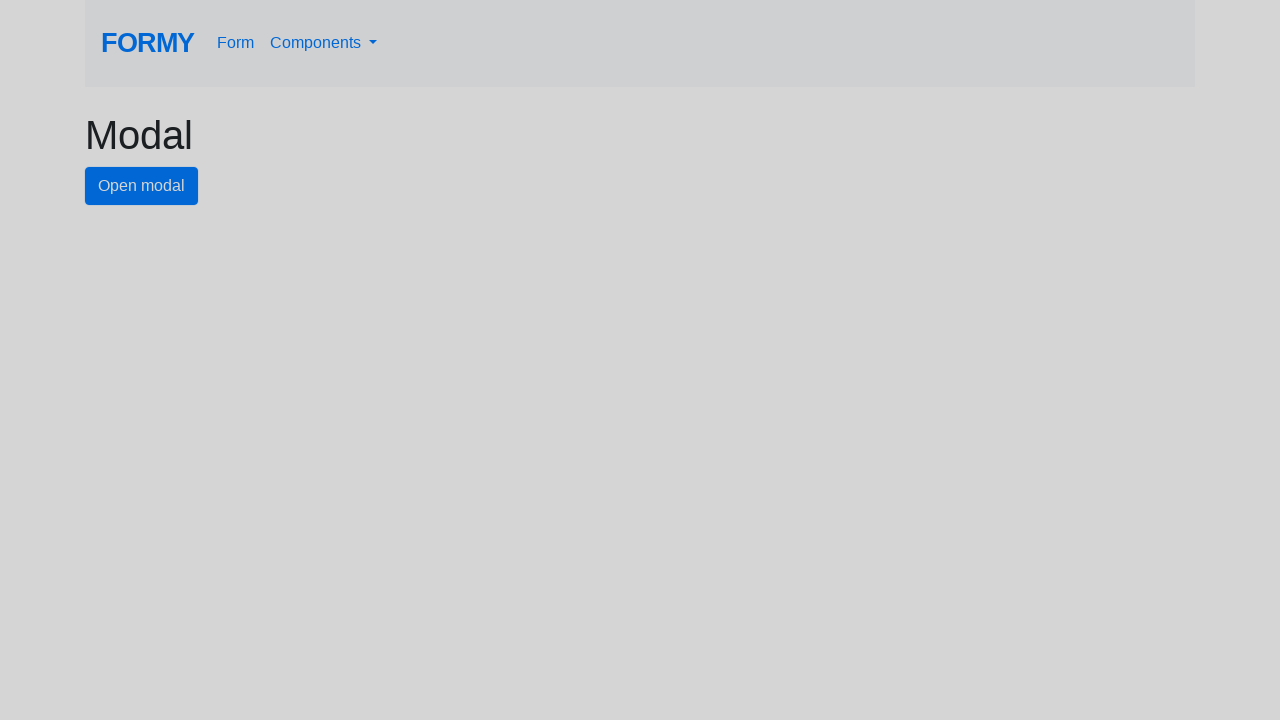

Waited for modal to appear
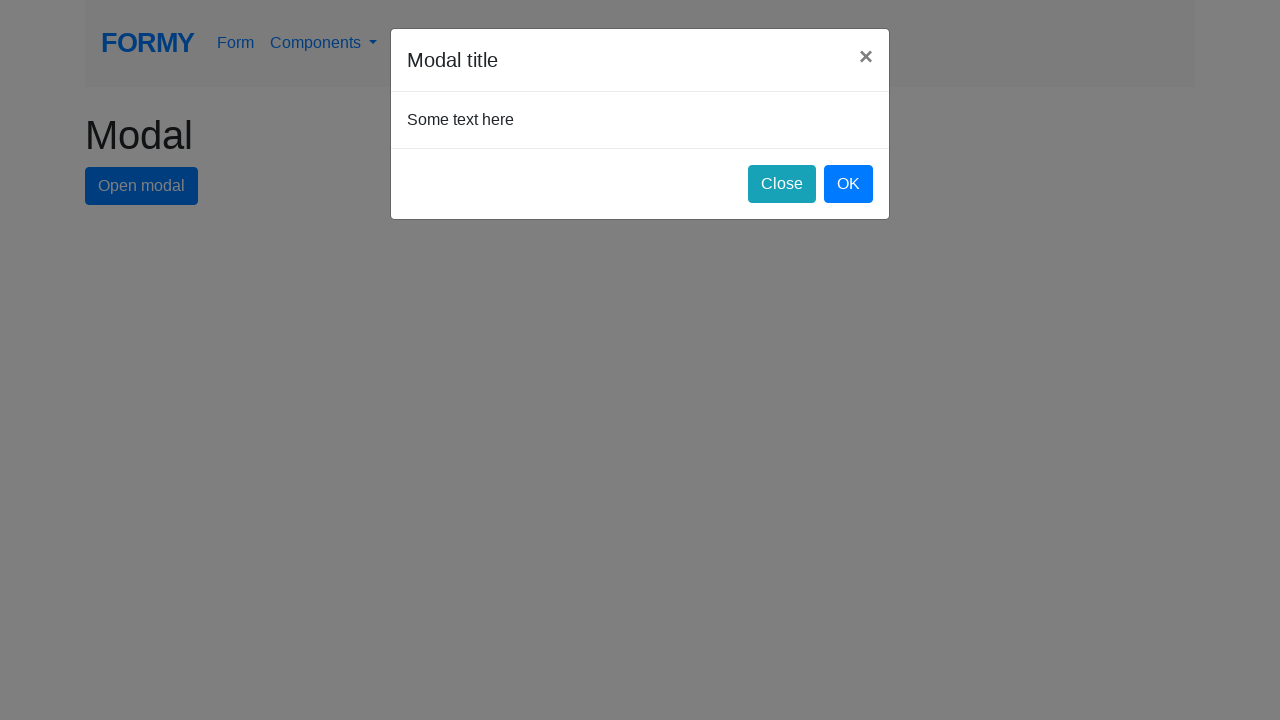

Executed JavaScript to click close button and close modal
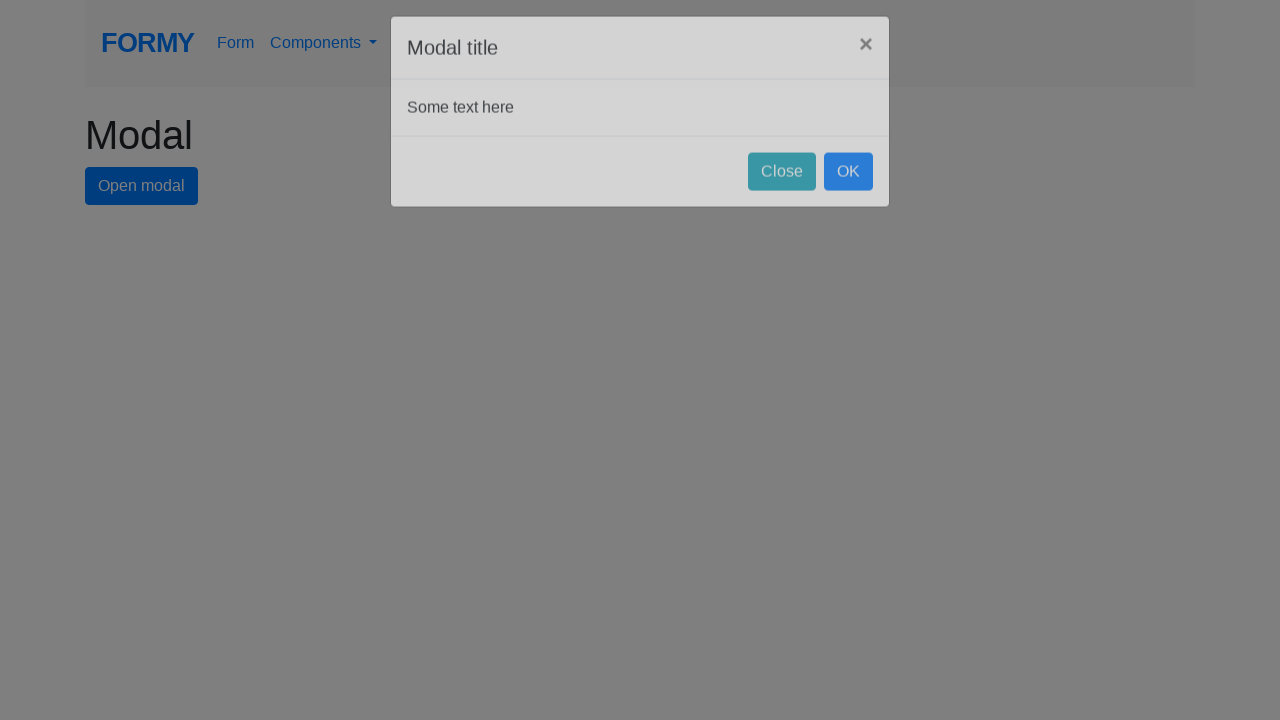

Waited after closing modal
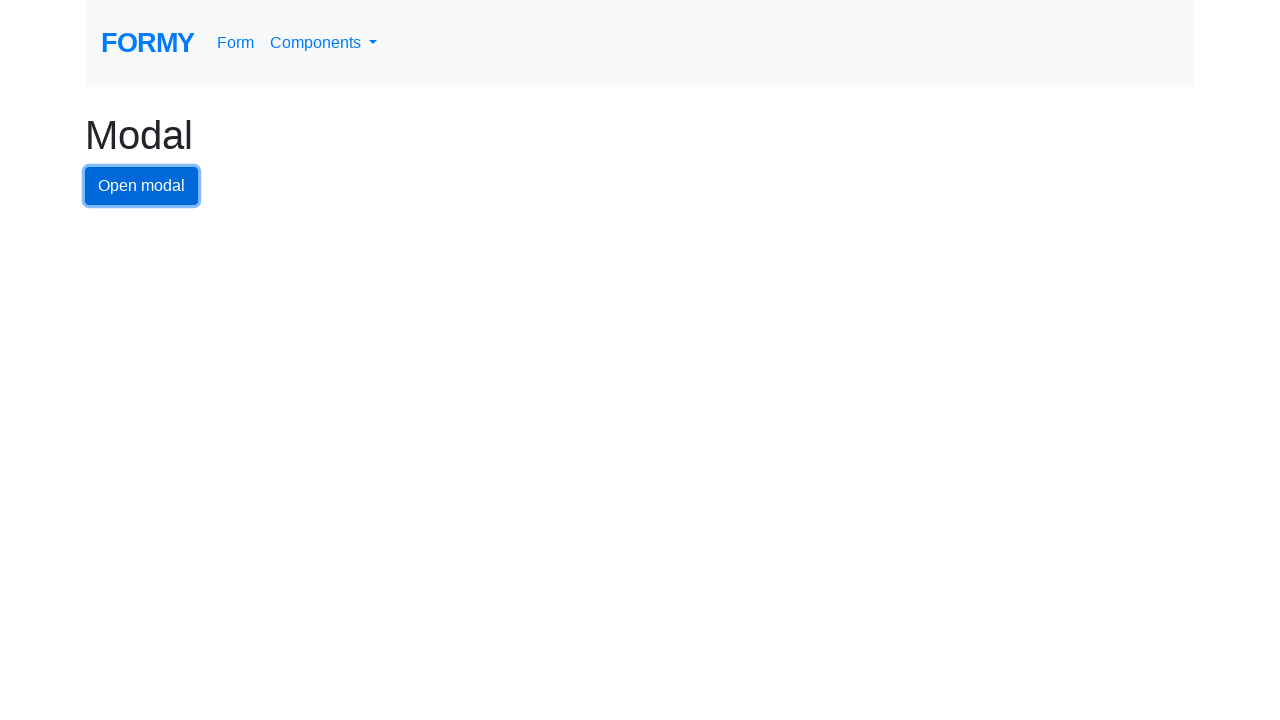

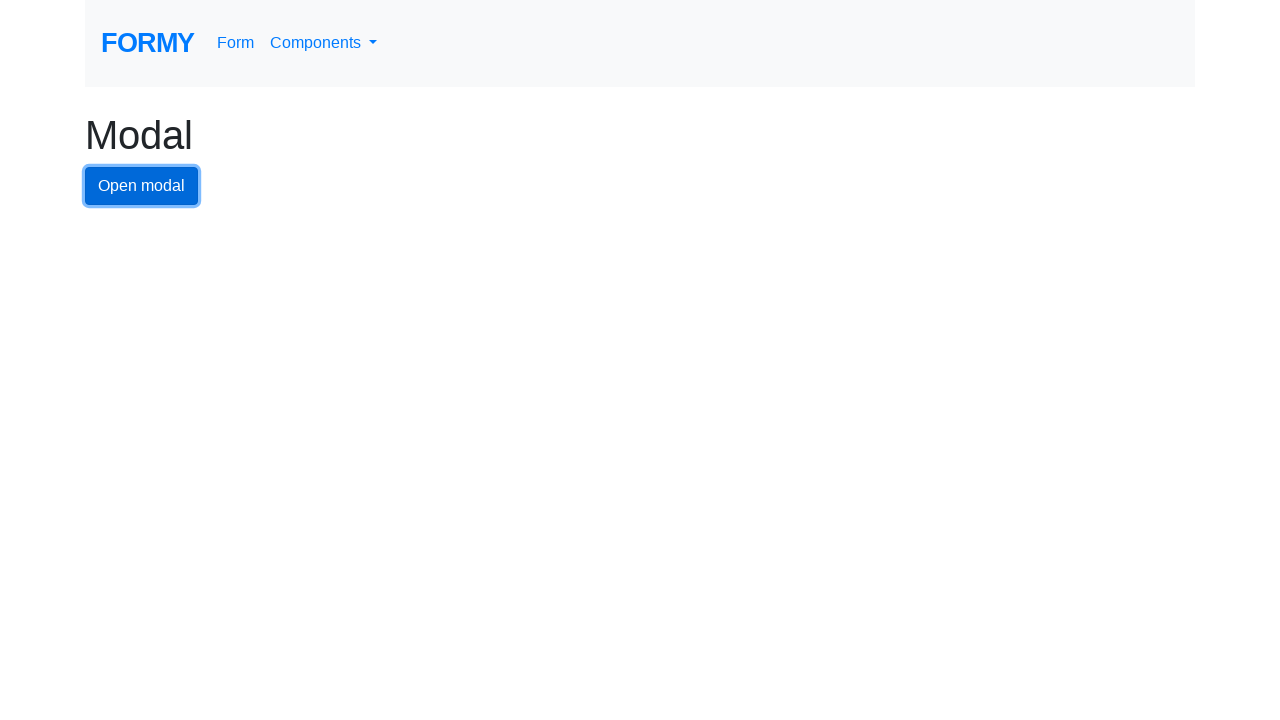